Tests window handling by clicking a link that opens a new window, verifying content in both windows, and switching between them

Starting URL: https://the-internet.herokuapp.com/windows

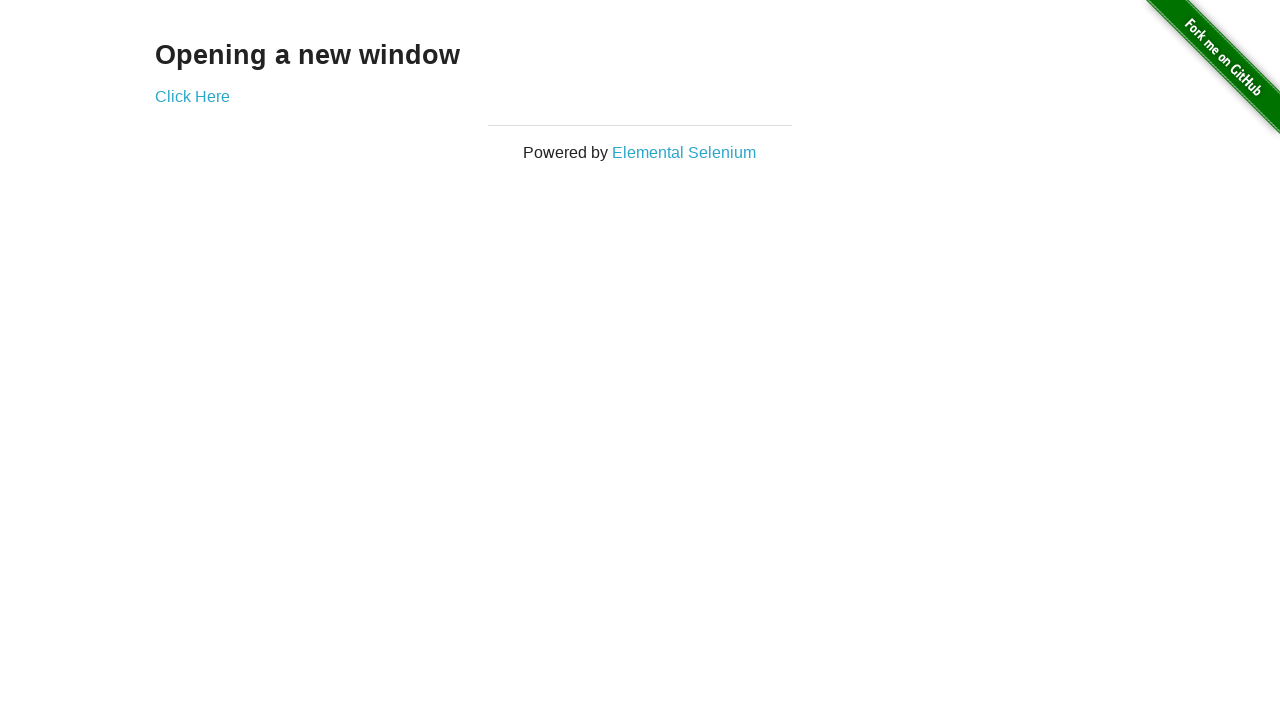

Verified initial page heading text is 'Opening a new window'
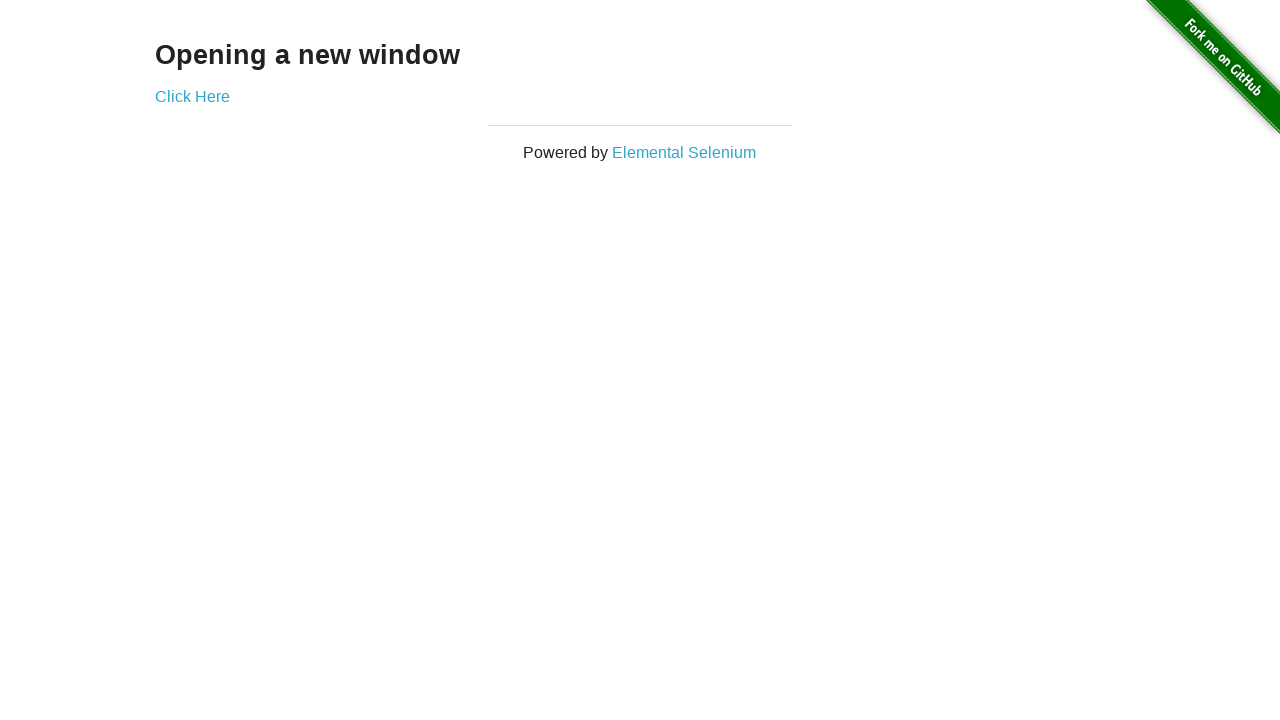

Verified initial page title is 'The Internet'
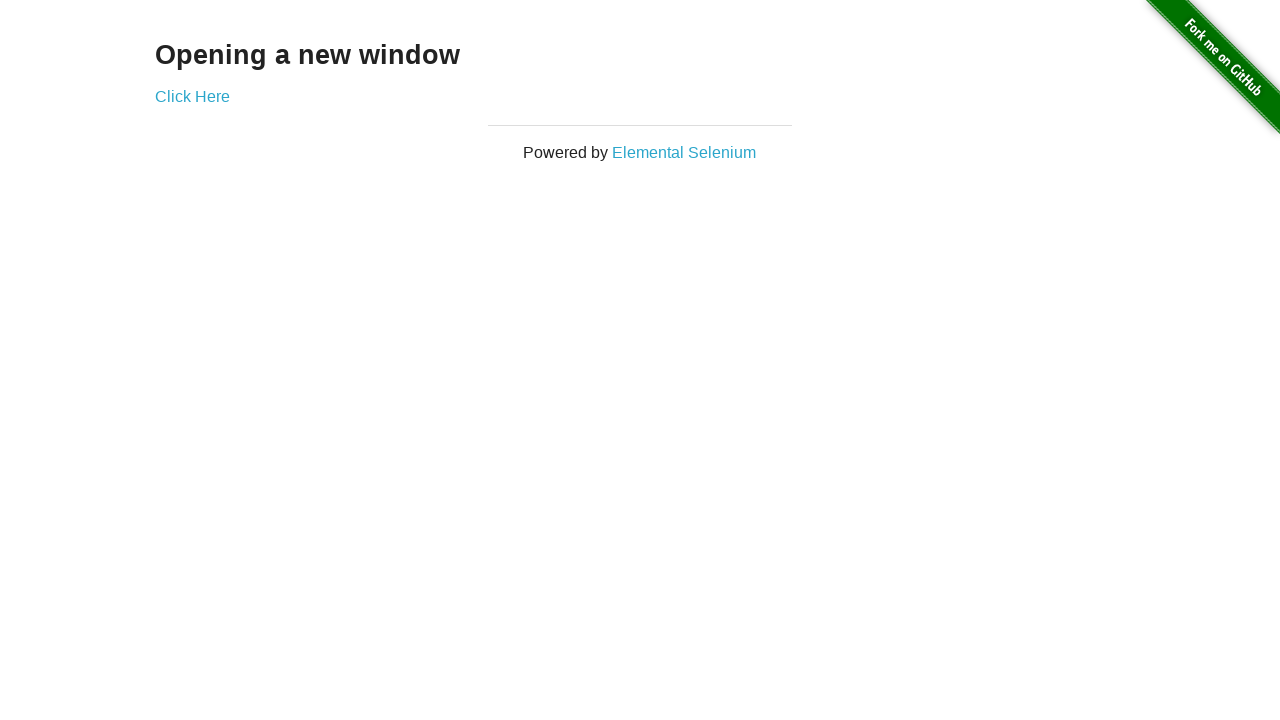

Clicked 'Click Here' link to open new window at (192, 96) on text='Click Here'
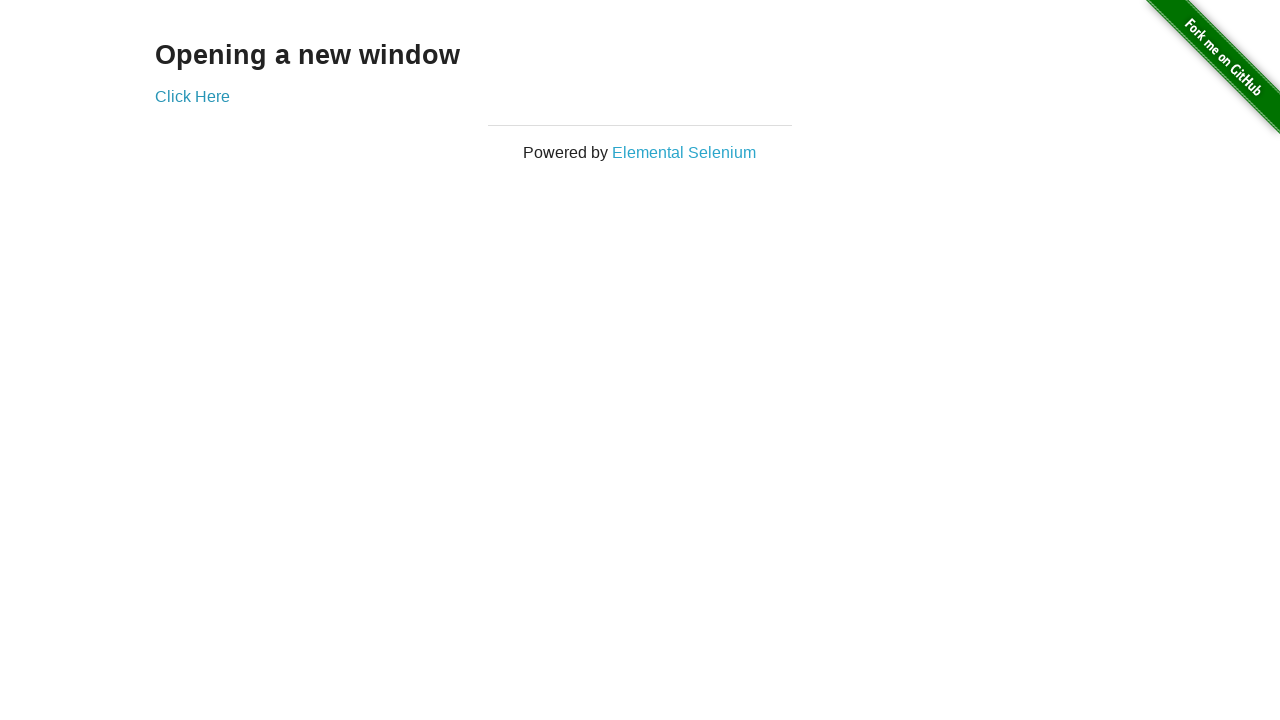

New window opened and captured
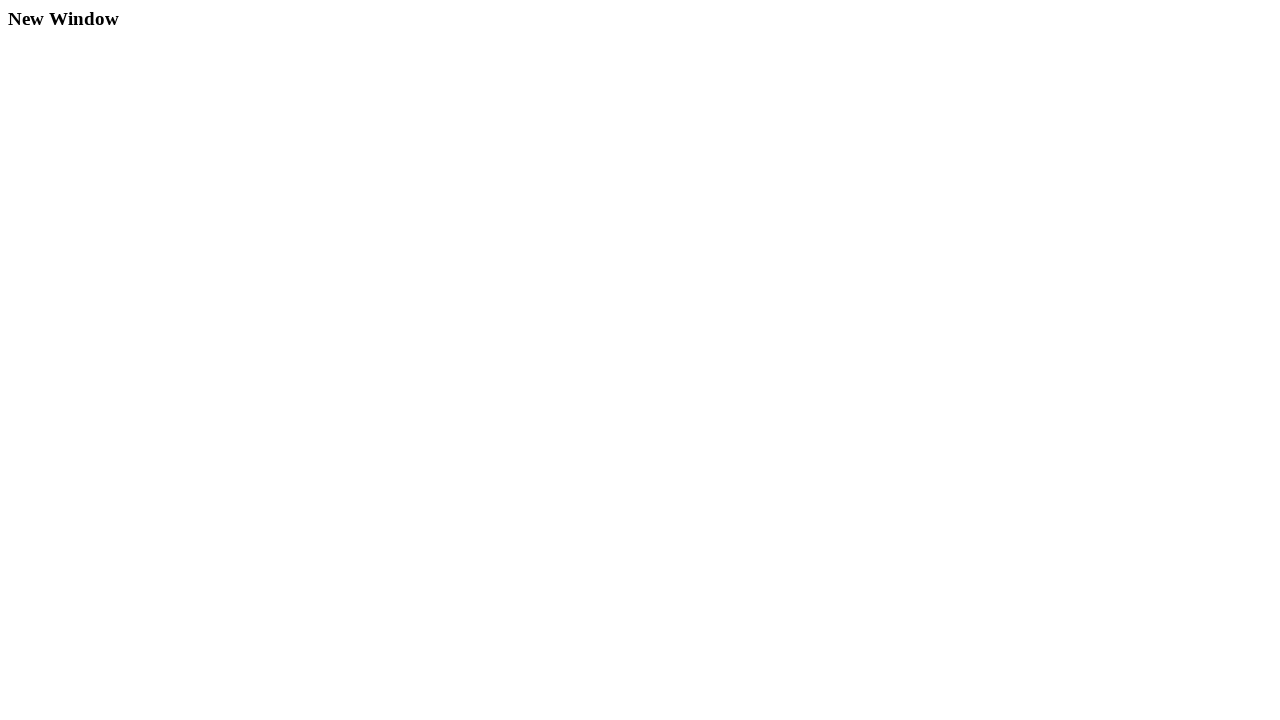

Verified new window title is 'New Window'
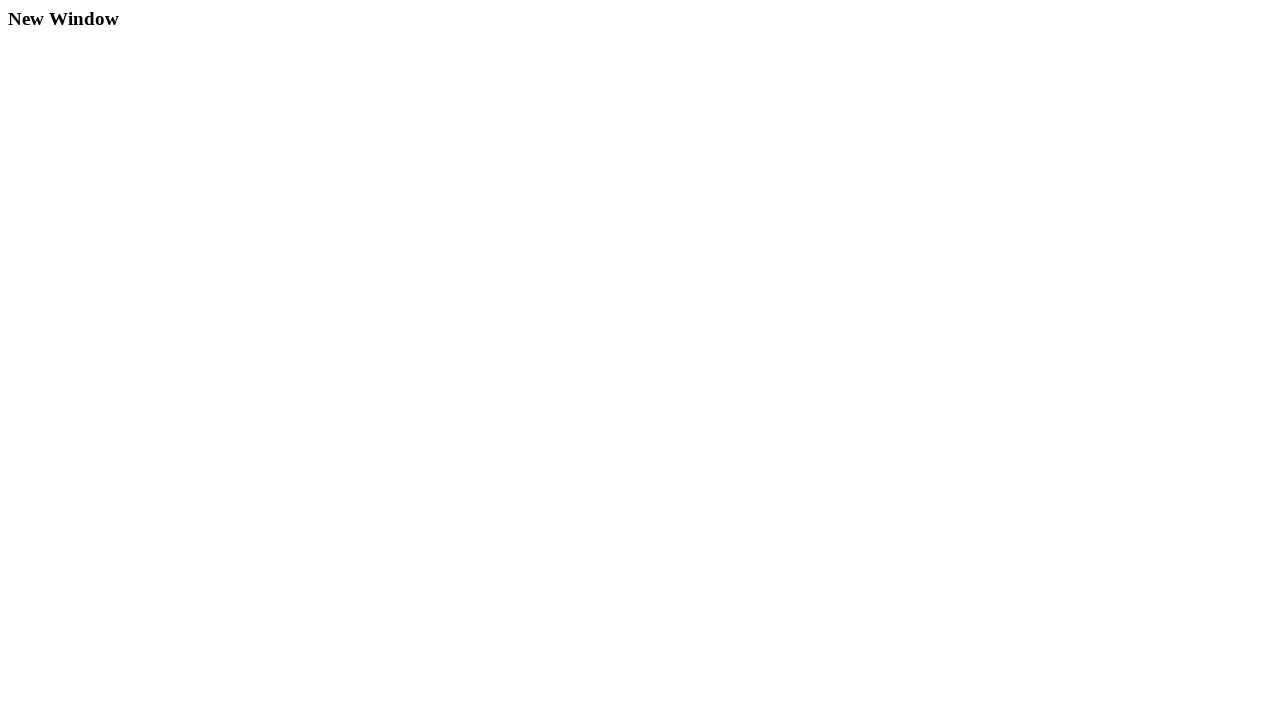

Verified new window heading text is 'New Window'
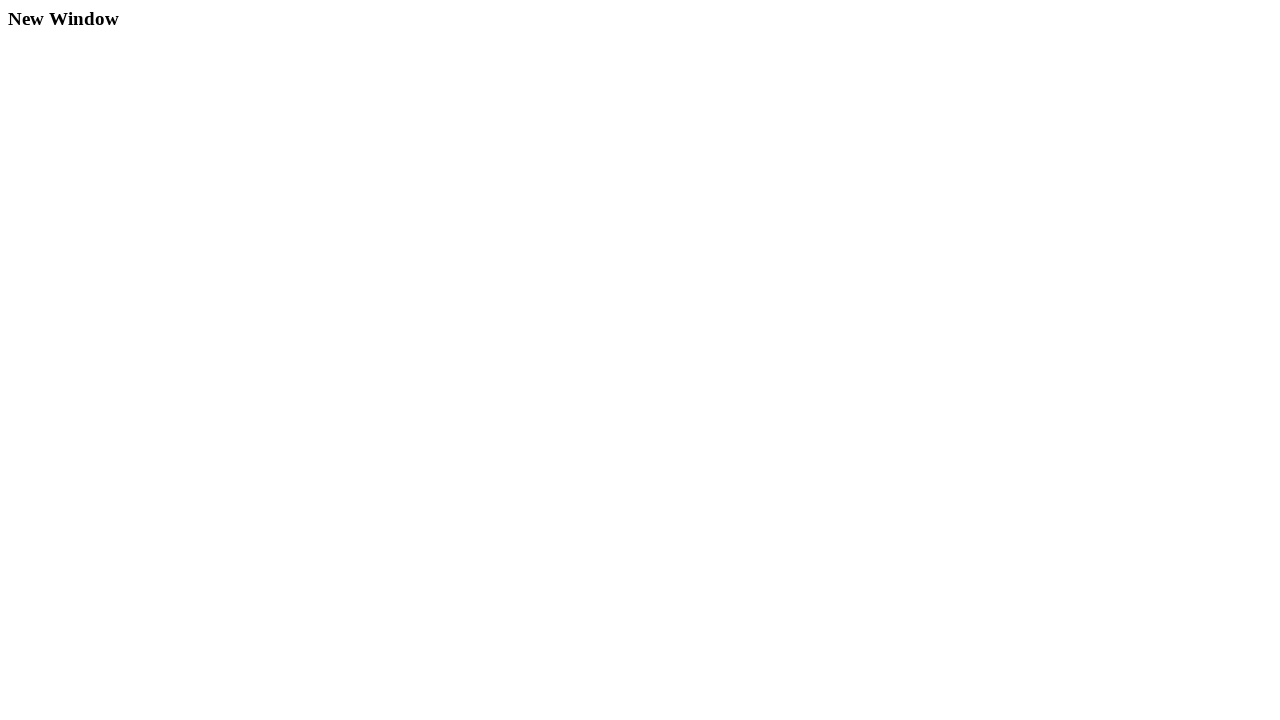

Verified main window title is 'The Internet' after switching back
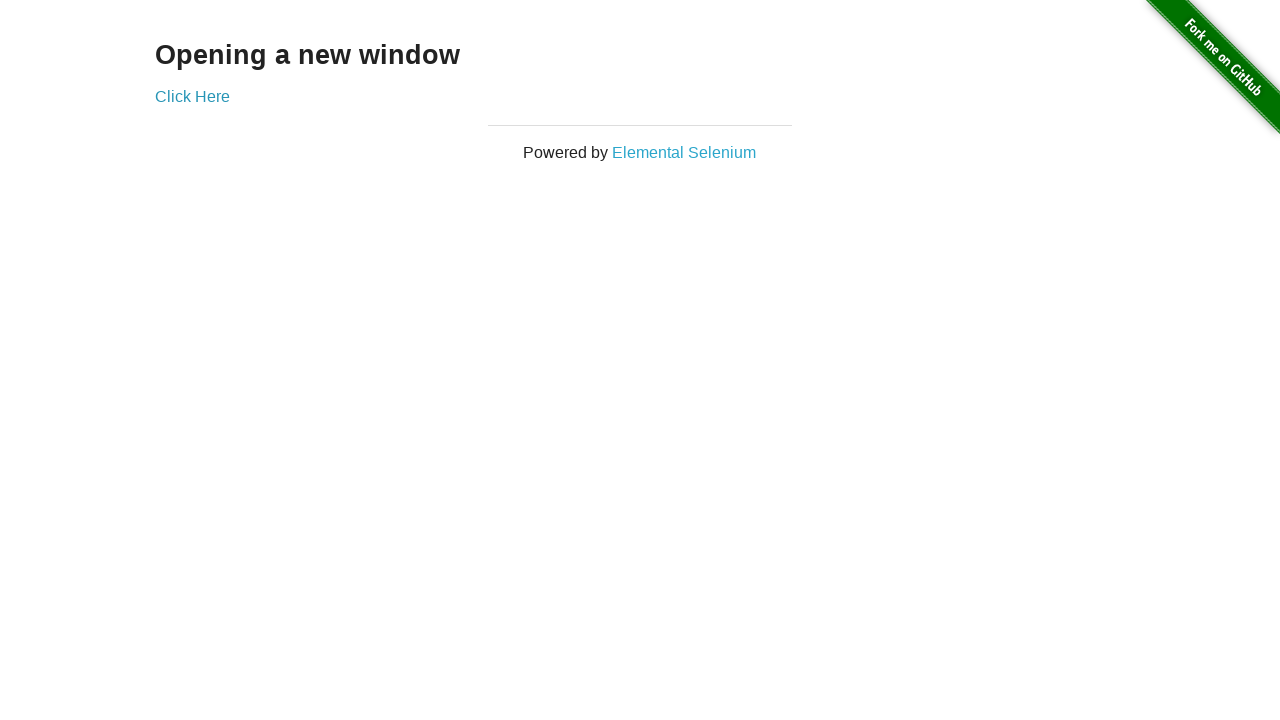

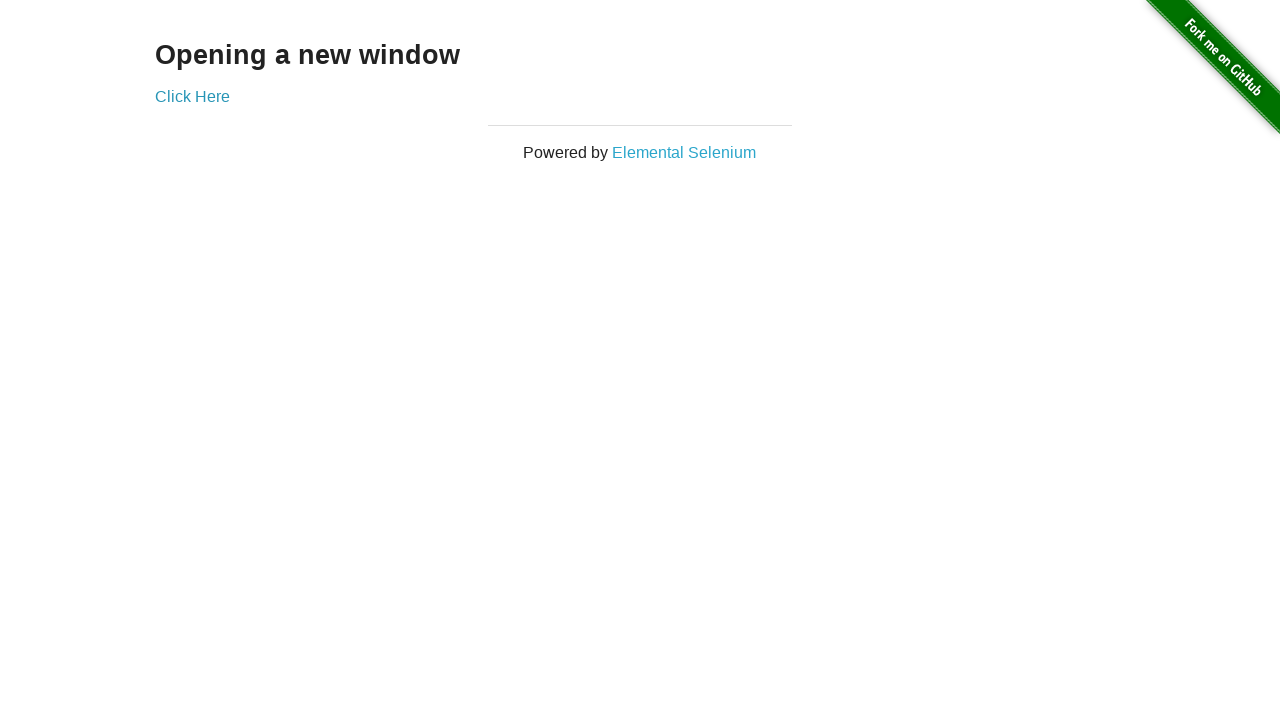